Tests the search functionality on the Jiangsu government website by entering a keyword, clicking search, switching to the results tab, and applying a time filter to narrow results.

Starting URL: http://www.jiangsu.gov.cn

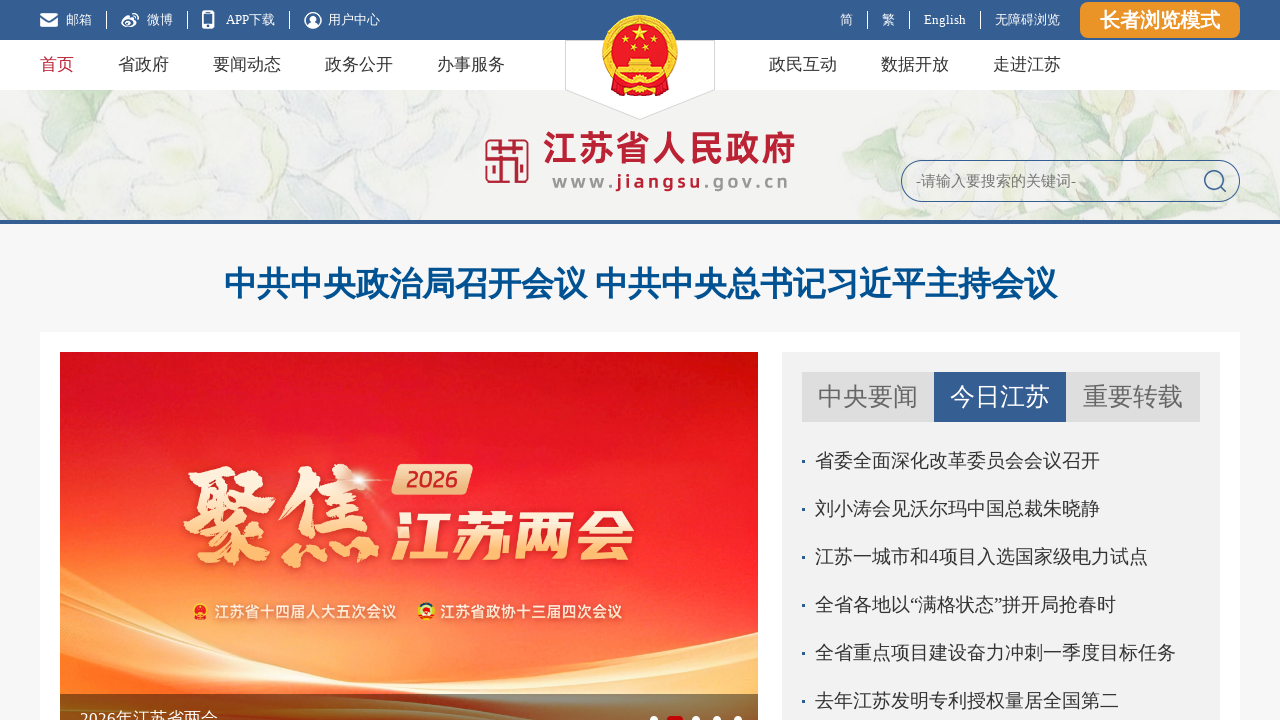

Filled search field with keyword '农村产权' on input.searchtext
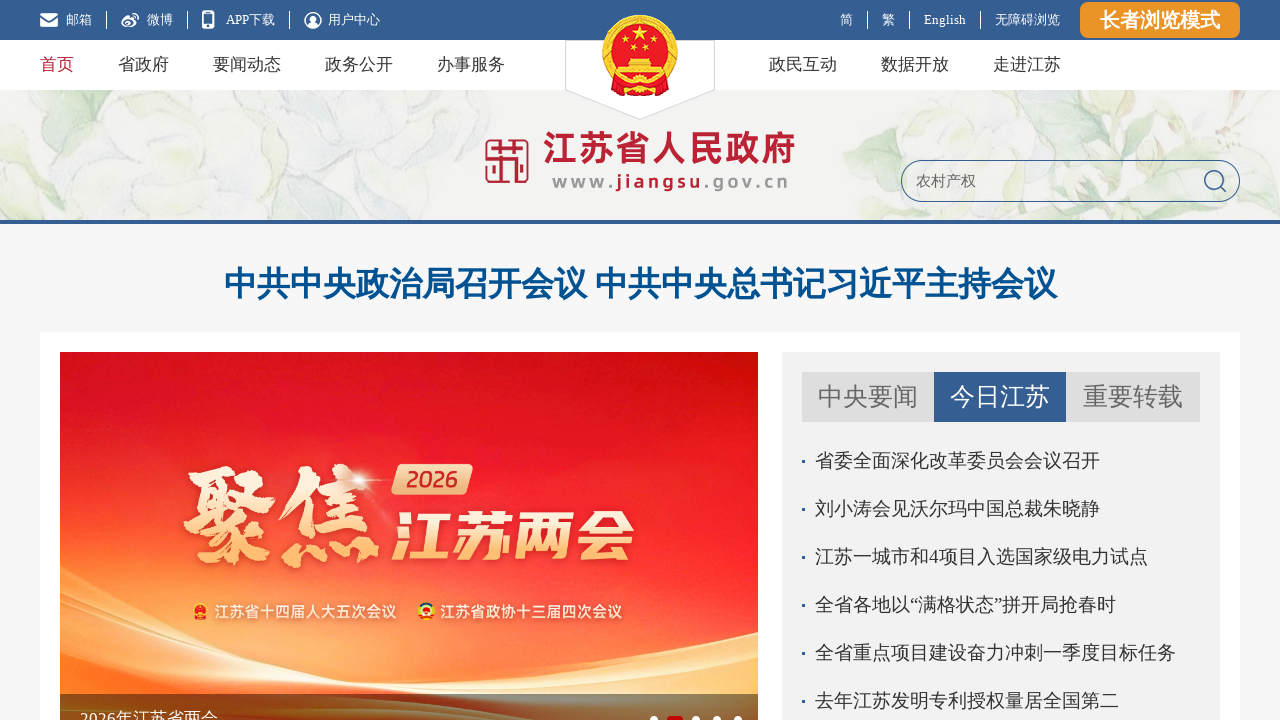

Clicked search button at (1215, 181) on div.searchbutton
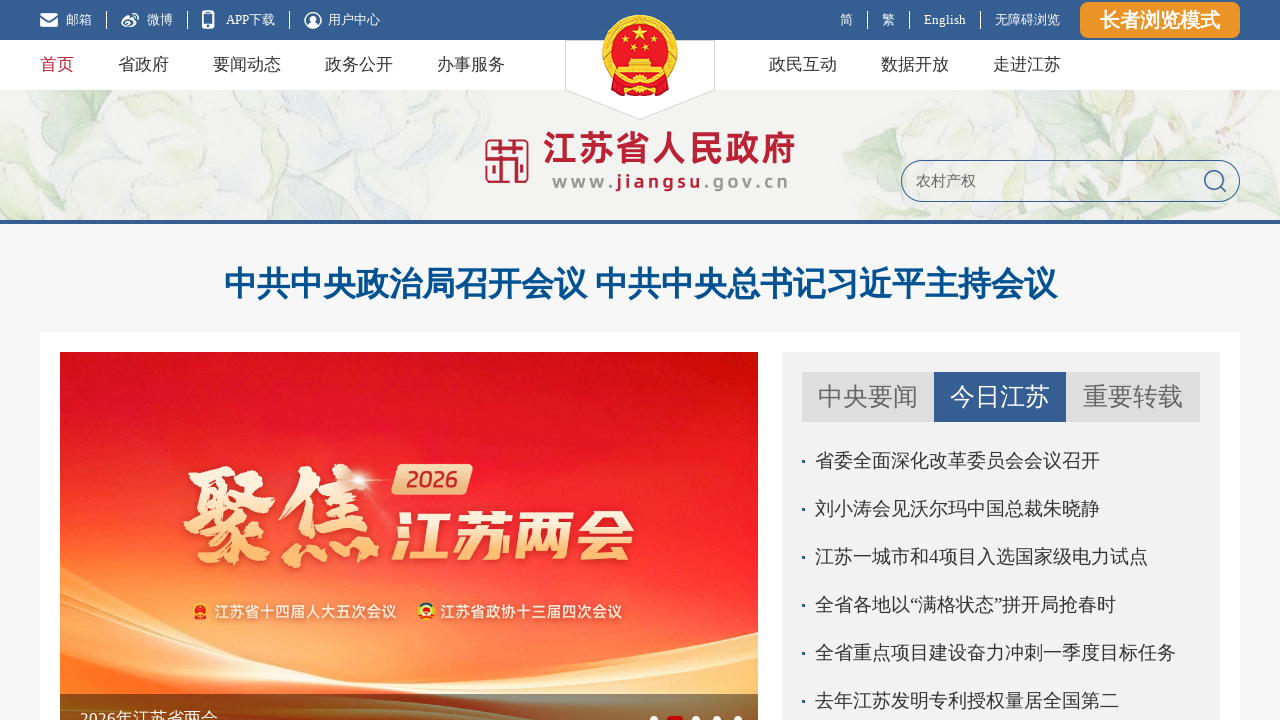

Waited for new tab to open (2 second timeout)
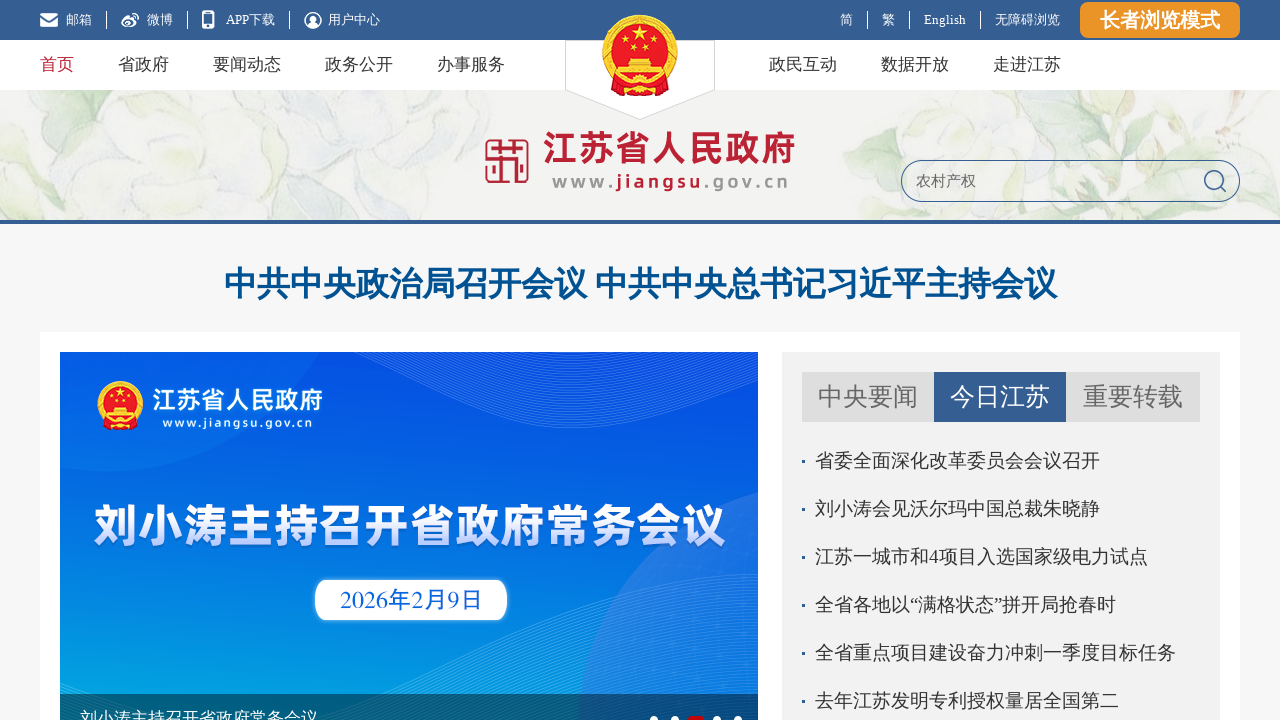

Switched to new search results tab
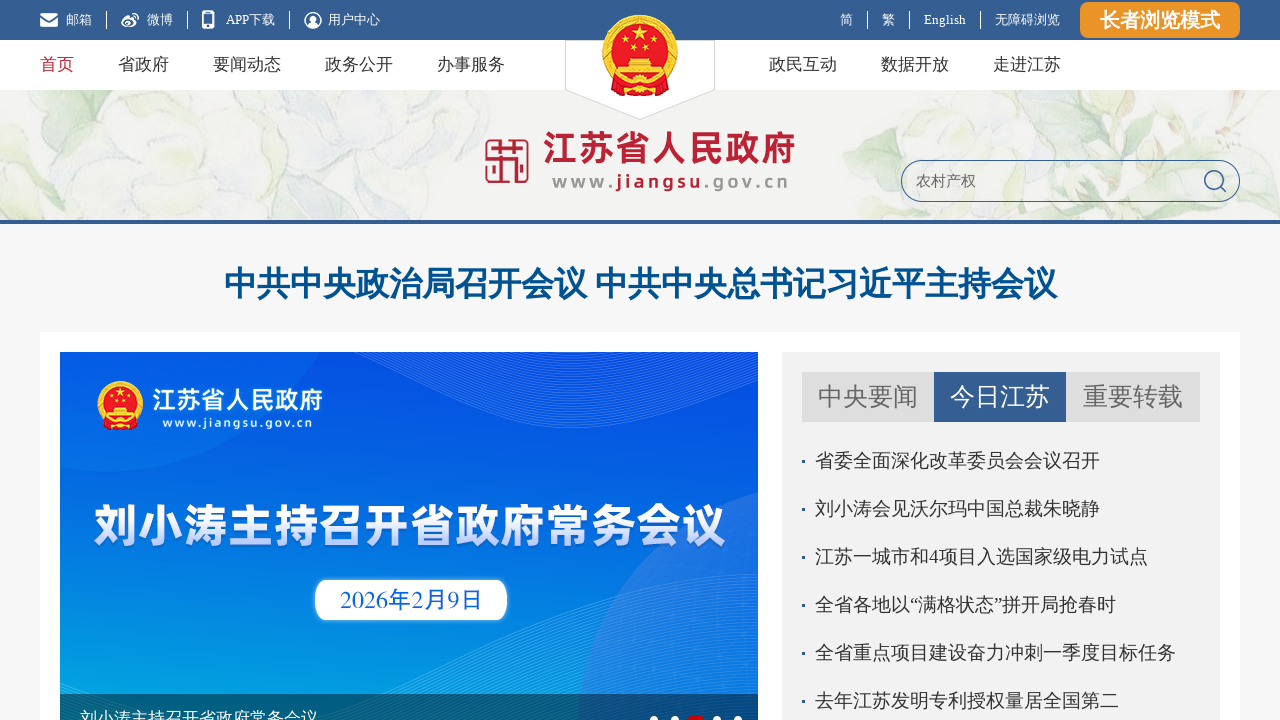

Time selector input field loaded
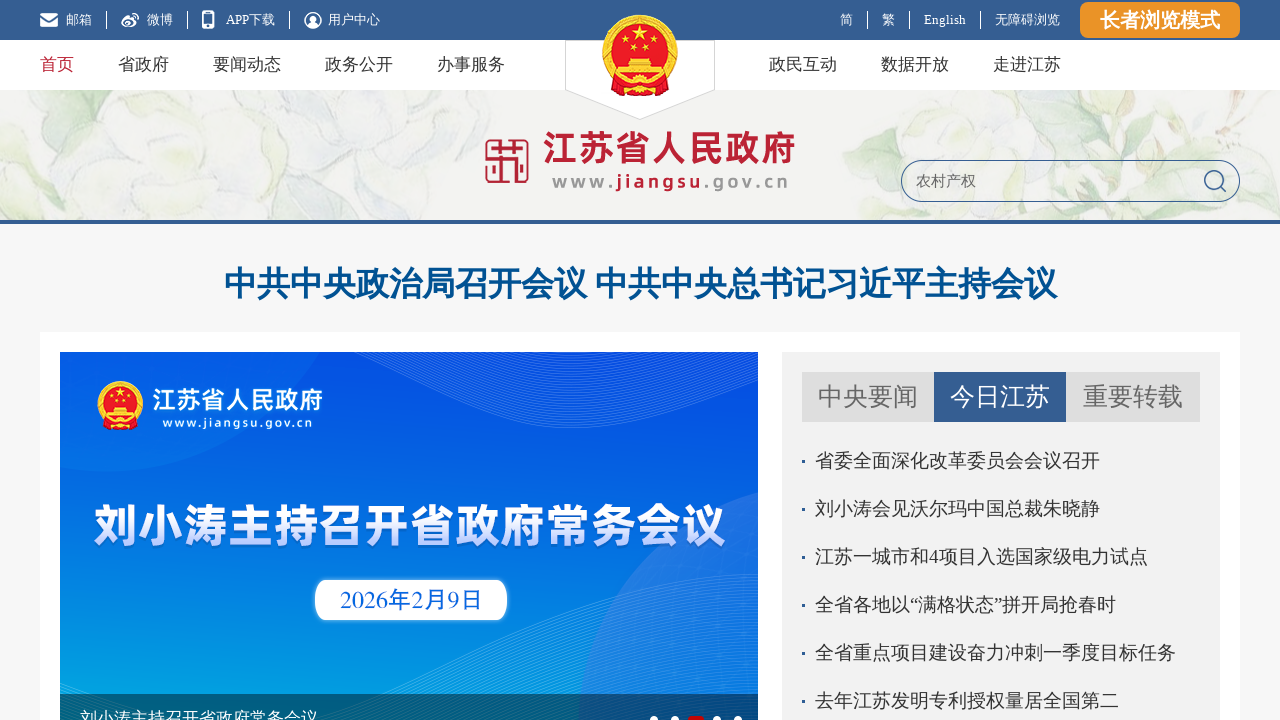

Hovered over time selector to reveal options at (454, 162) on input#date_start
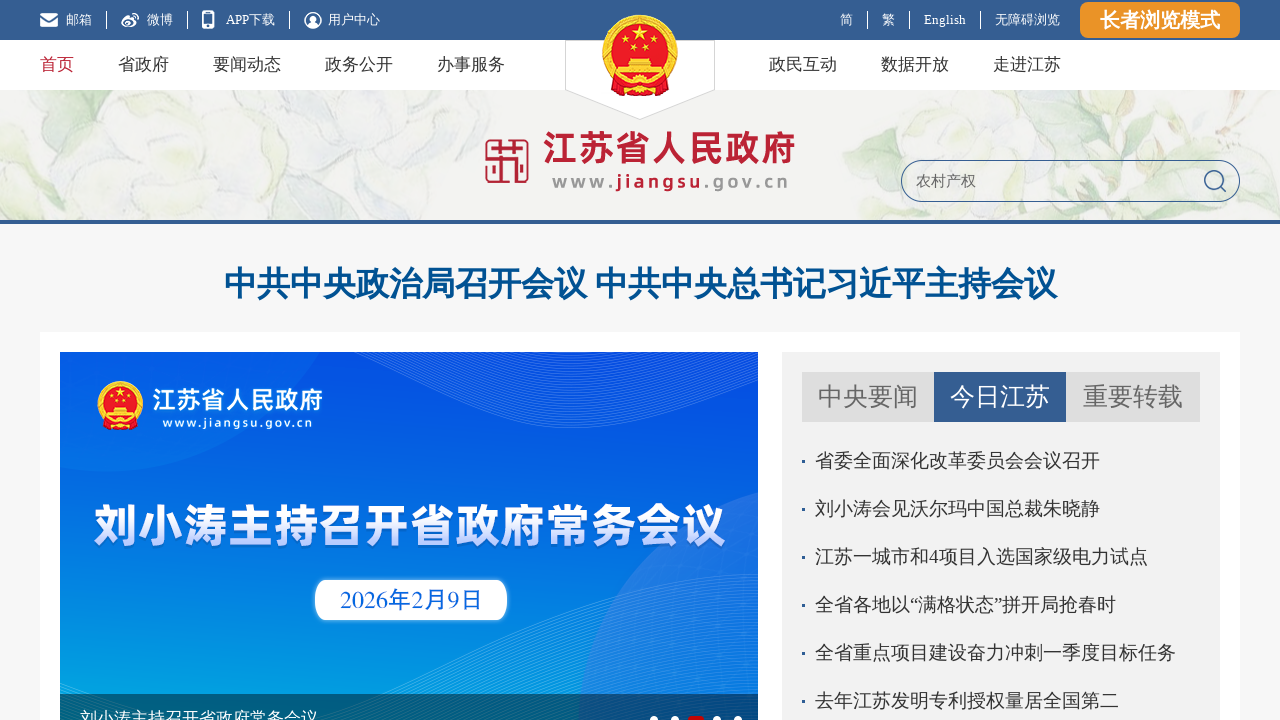

Clicked one year time range filter at (470, 320) on div[data-value='4']
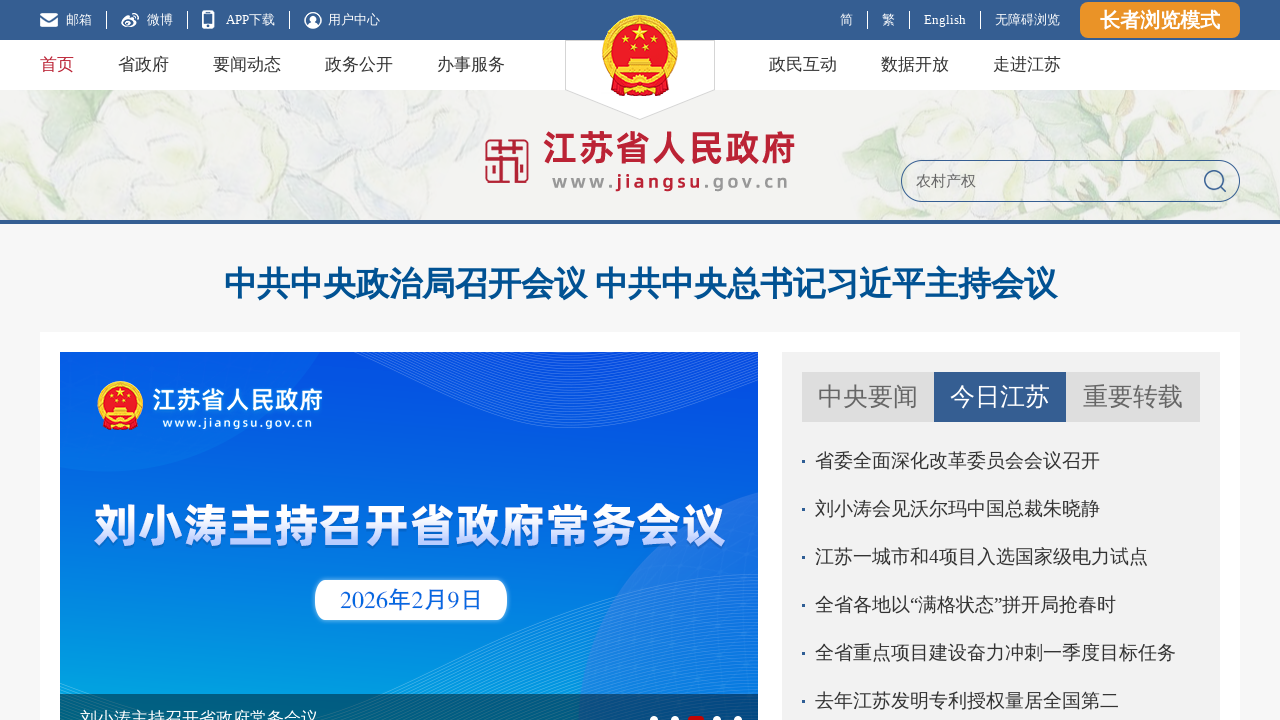

Search results loaded with time filter applied
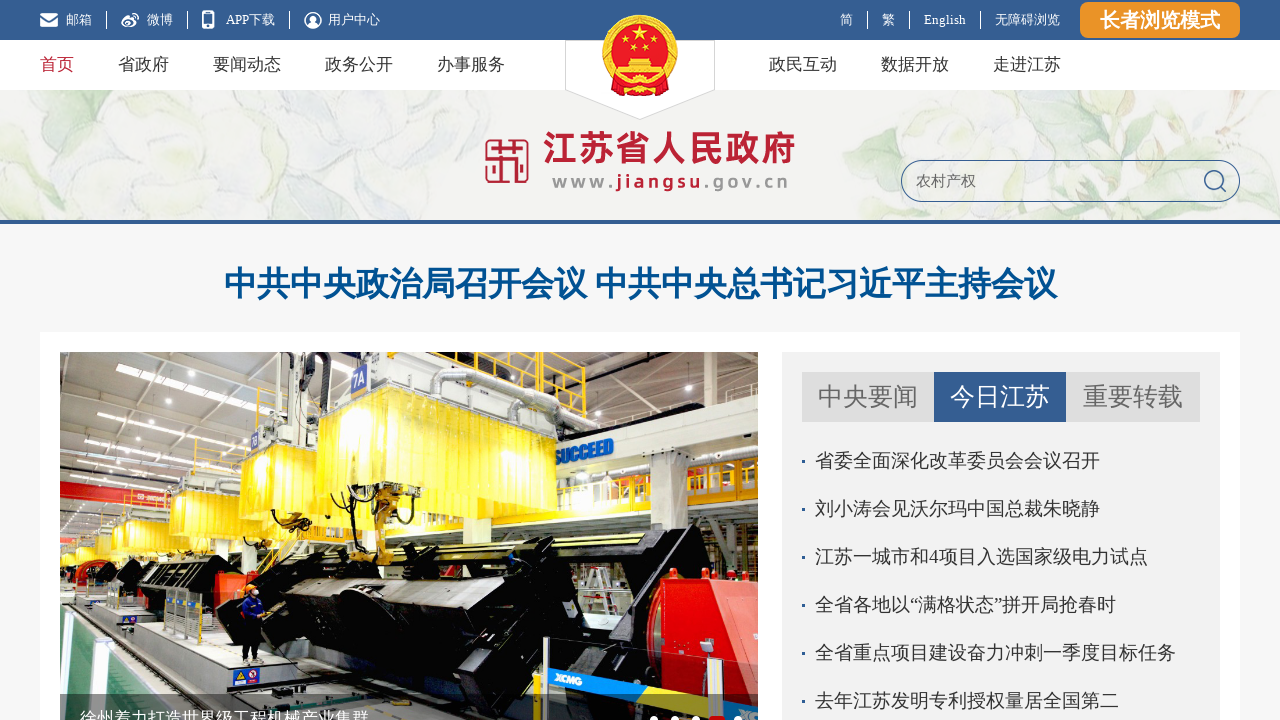

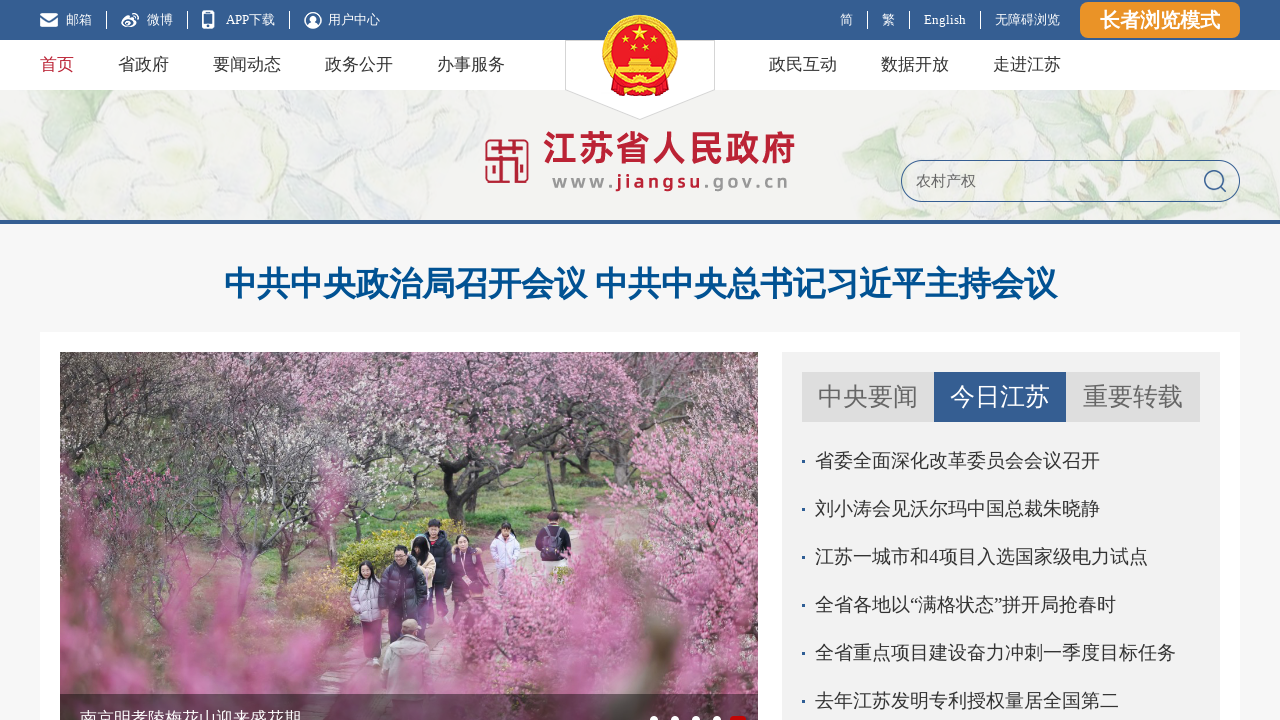